Tests the DemoQA text box form by filling in a full name and email, submitting the form, and validating the output displays the entered values correctly. Uses parameterized test data.

Starting URL: https://demoqa.com/text-box

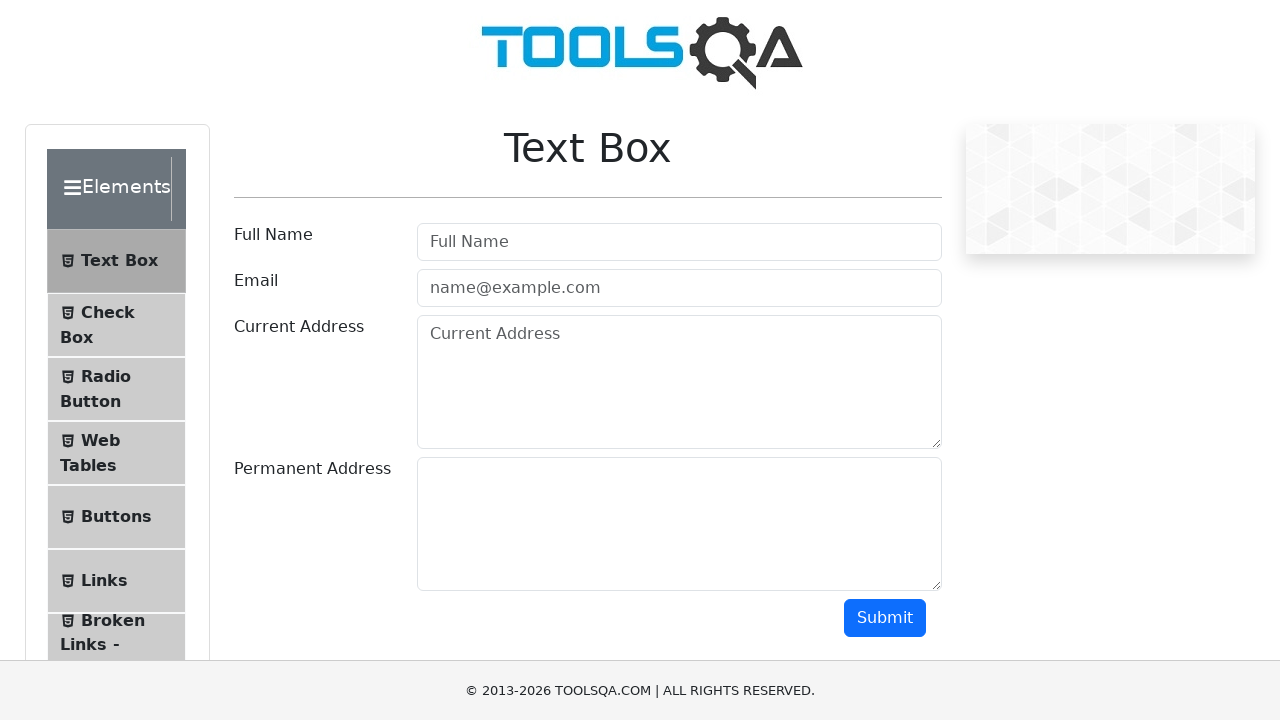

Filled full name field with 'Srinesh' on #userName
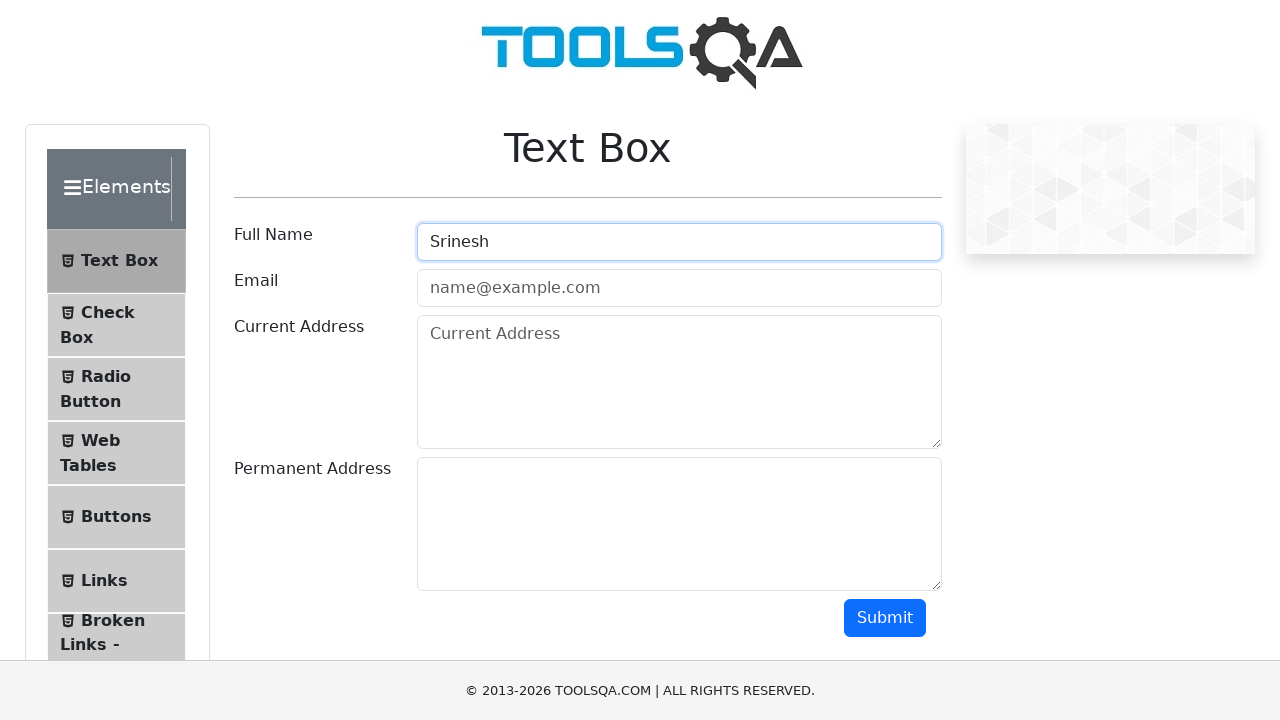

Filled email field with 'srinesh@email.com' on #userEmail
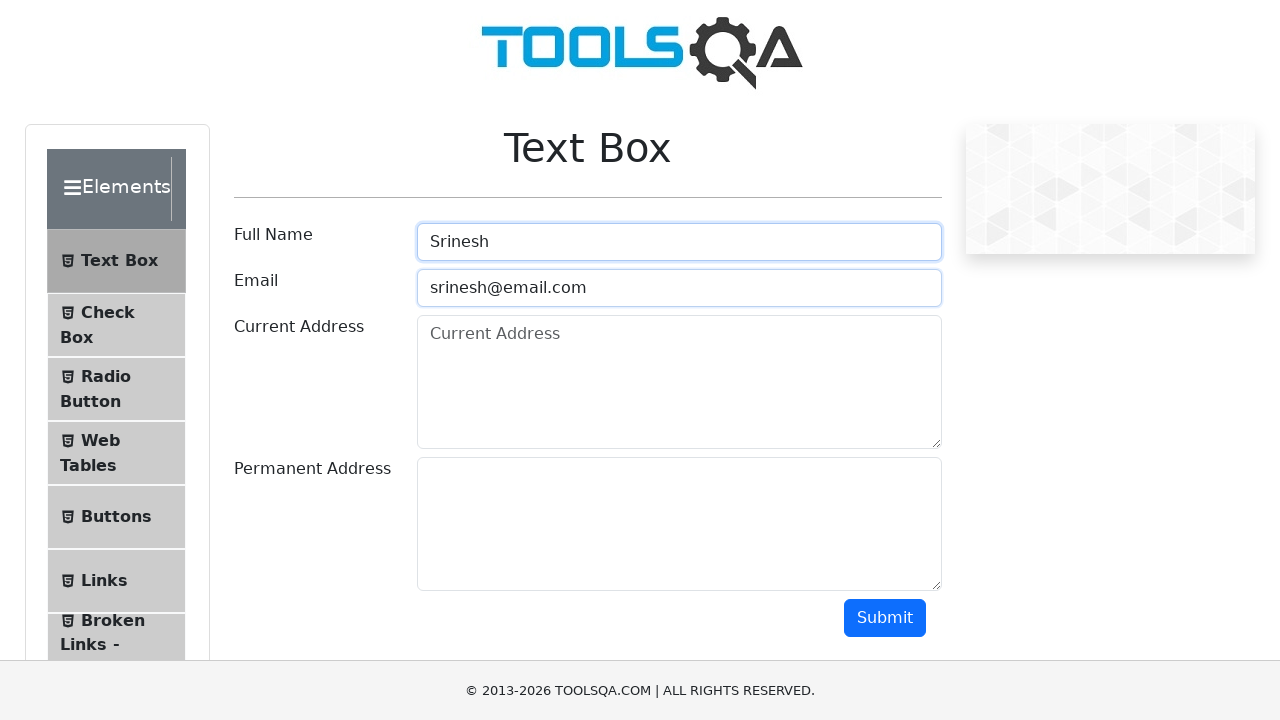

Clicked the submit button to submit the form at (885, 618) on #submit
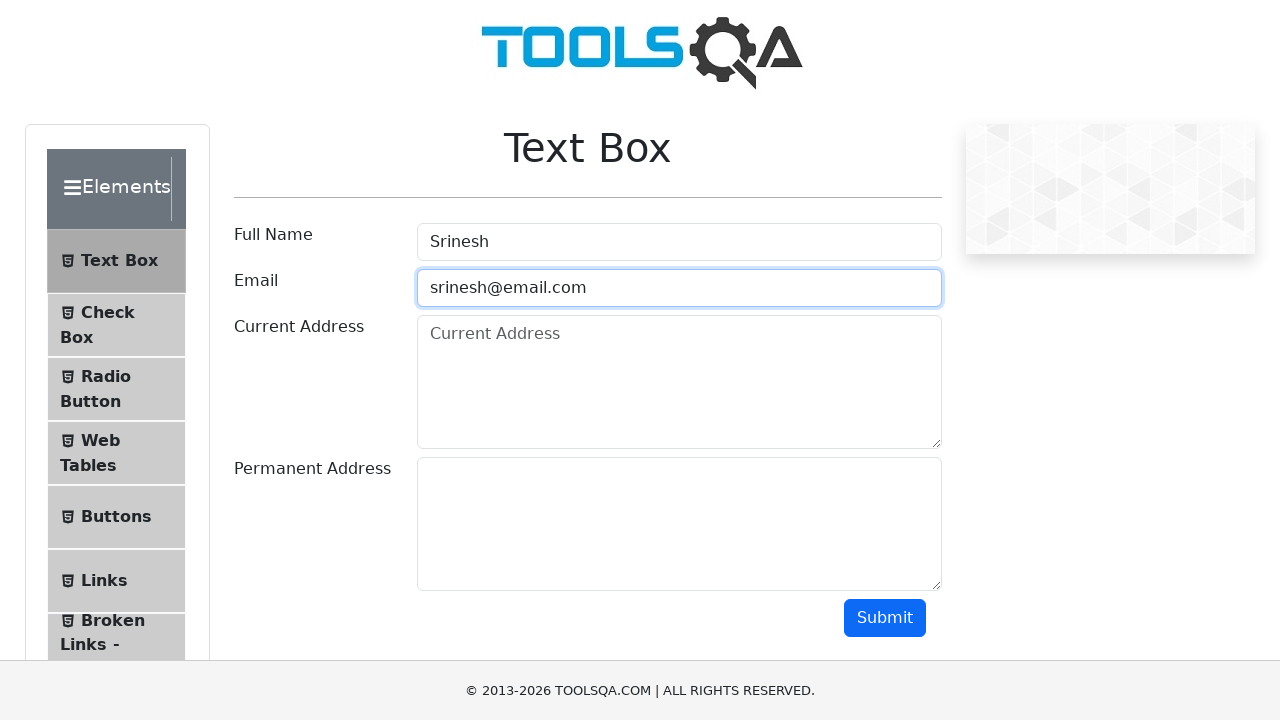

Output section loaded after form submission
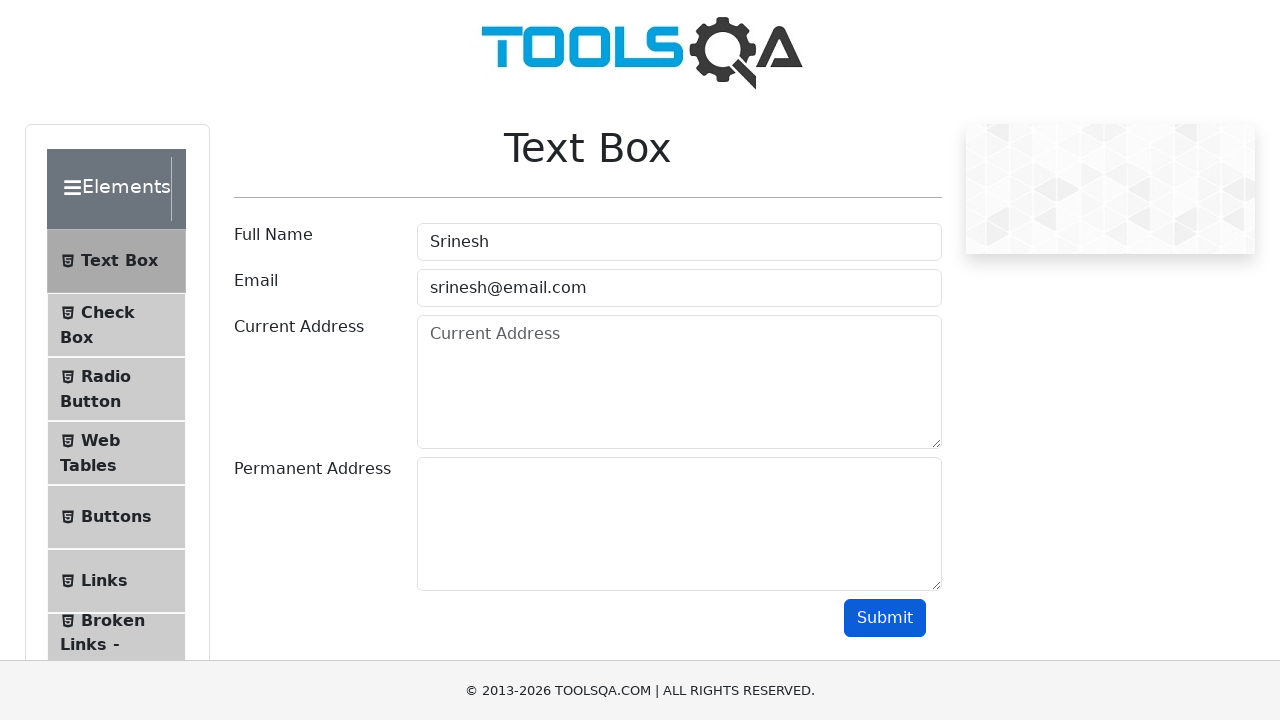

Name output element is visible
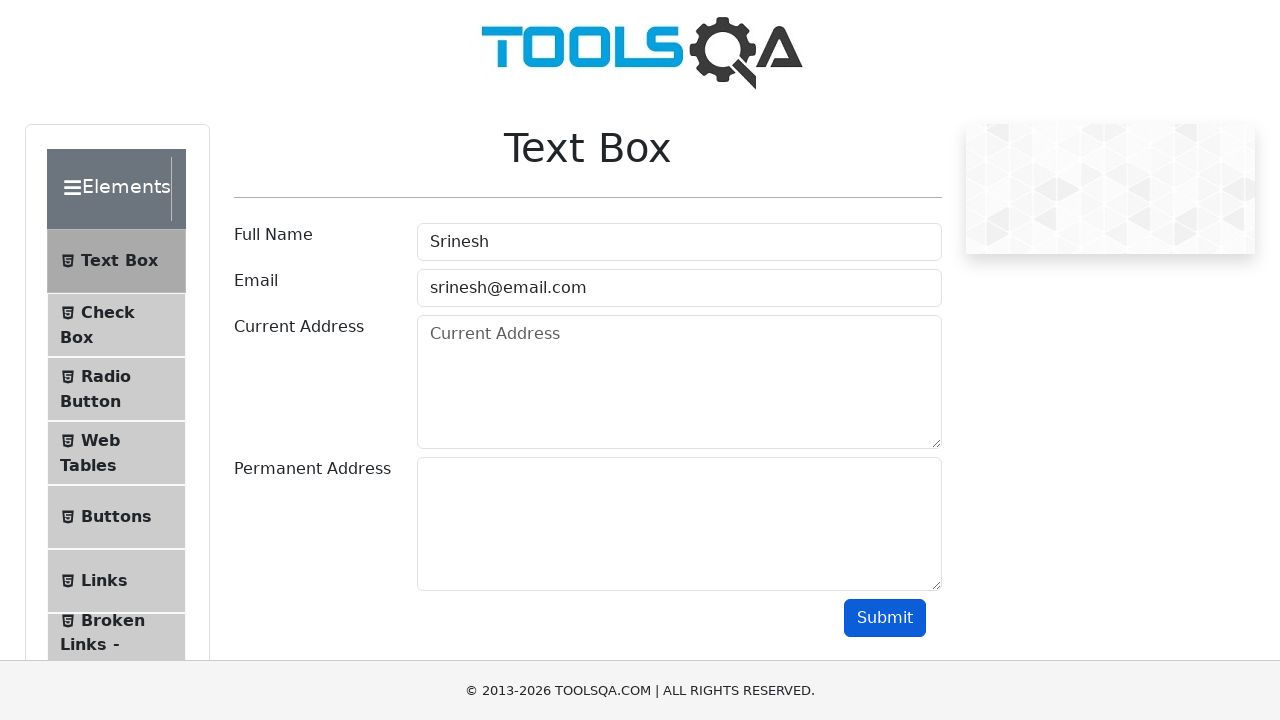

Email output element is visible
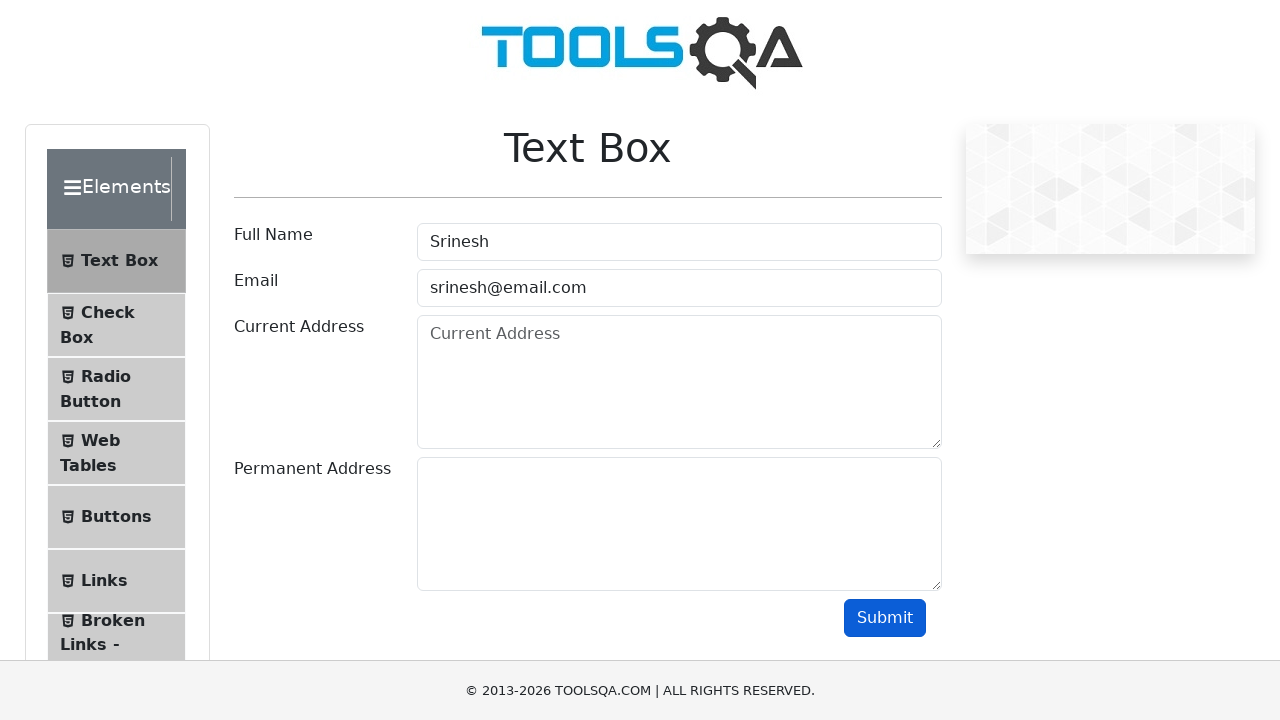

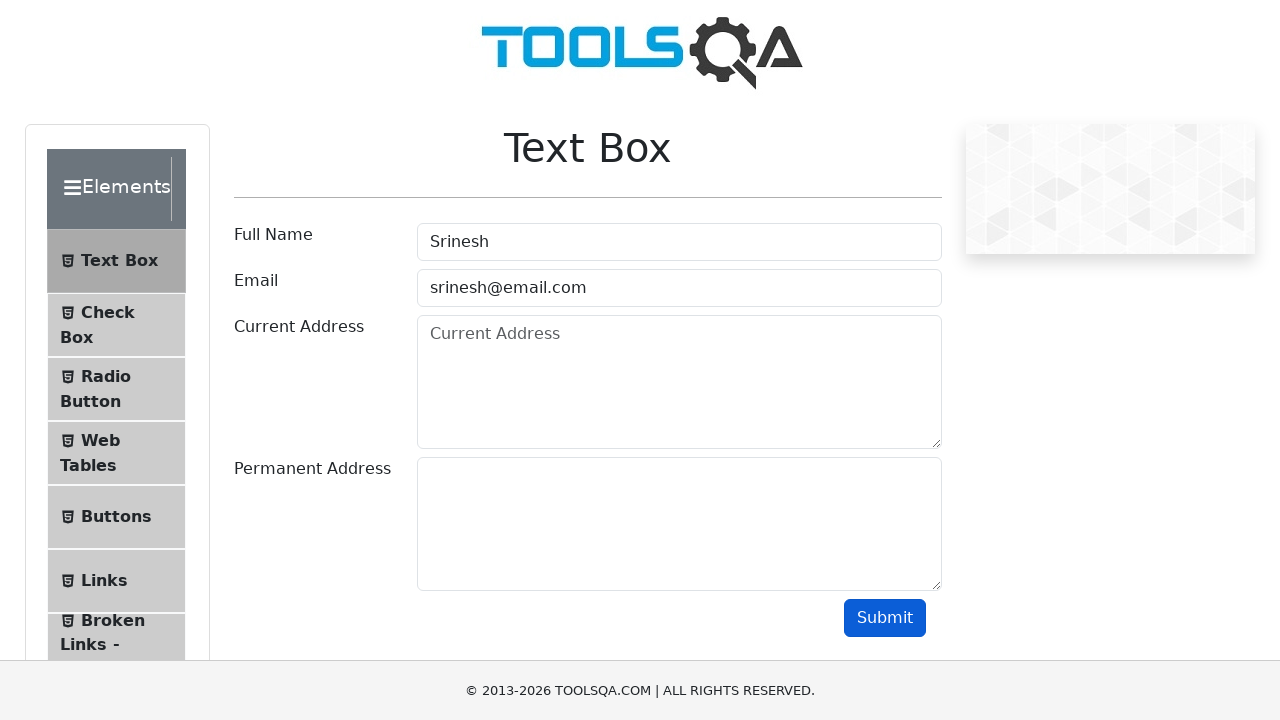